Tests the left menu navigation to the "Видеокарты" (Video Cards) section on 3DNews.ru, verifies various page elements are present including the logo, search box, breadcrumbs, and section headers, then navigates back to home by clicking the logo.

Starting URL: https://3dnews.ru/

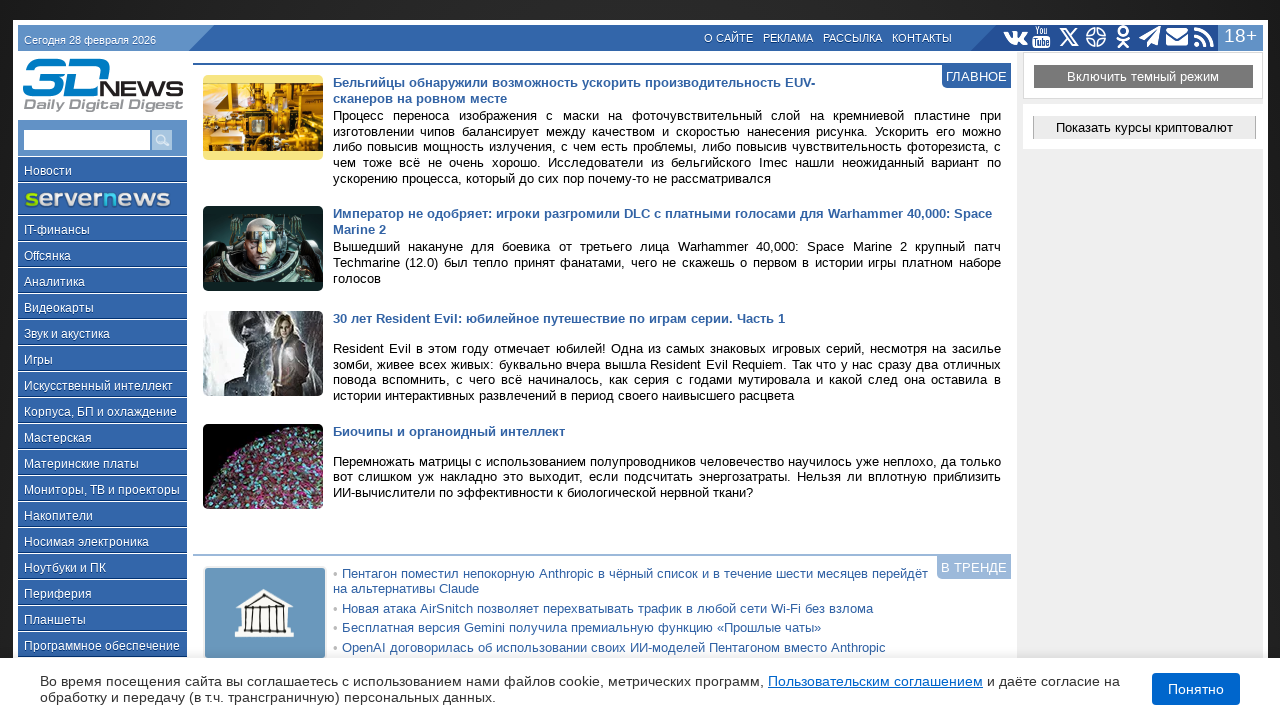

Clicked on 'Видеокарты' (Video Cards) link in left menu at (102, 307) on a:has-text('Видеокарты')
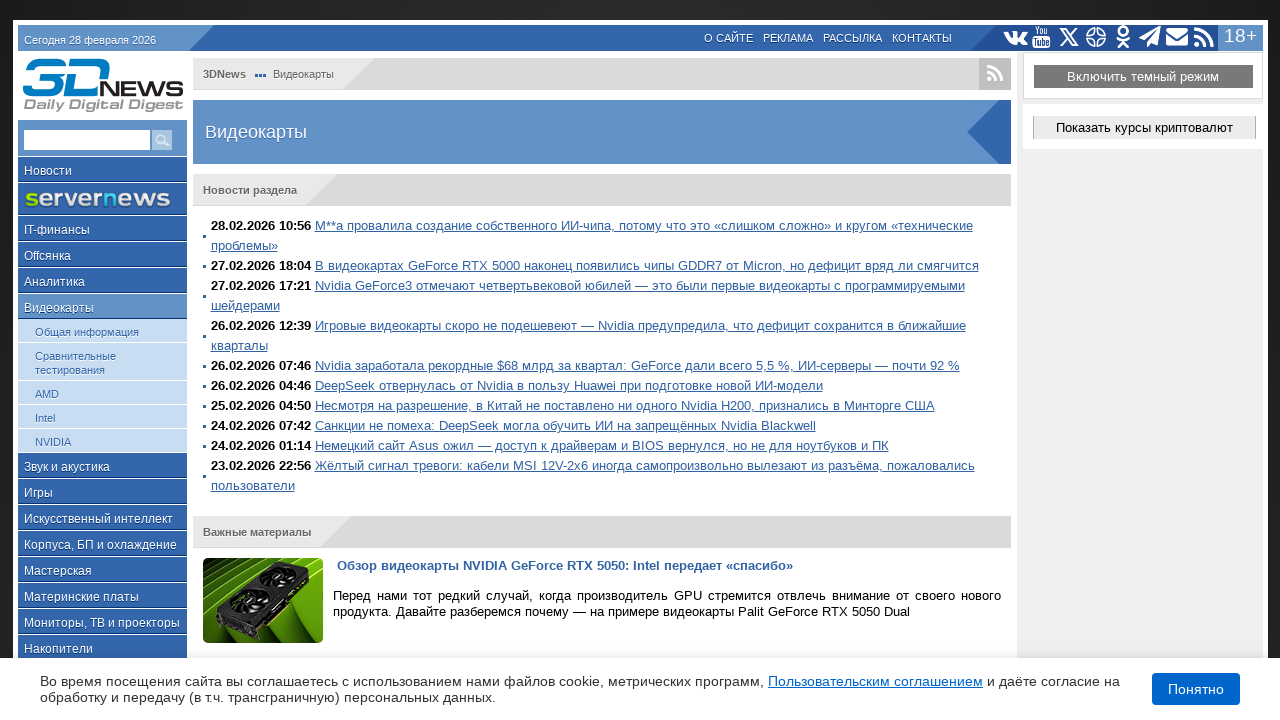

Page loaded completely after navigation to Видеокарты section
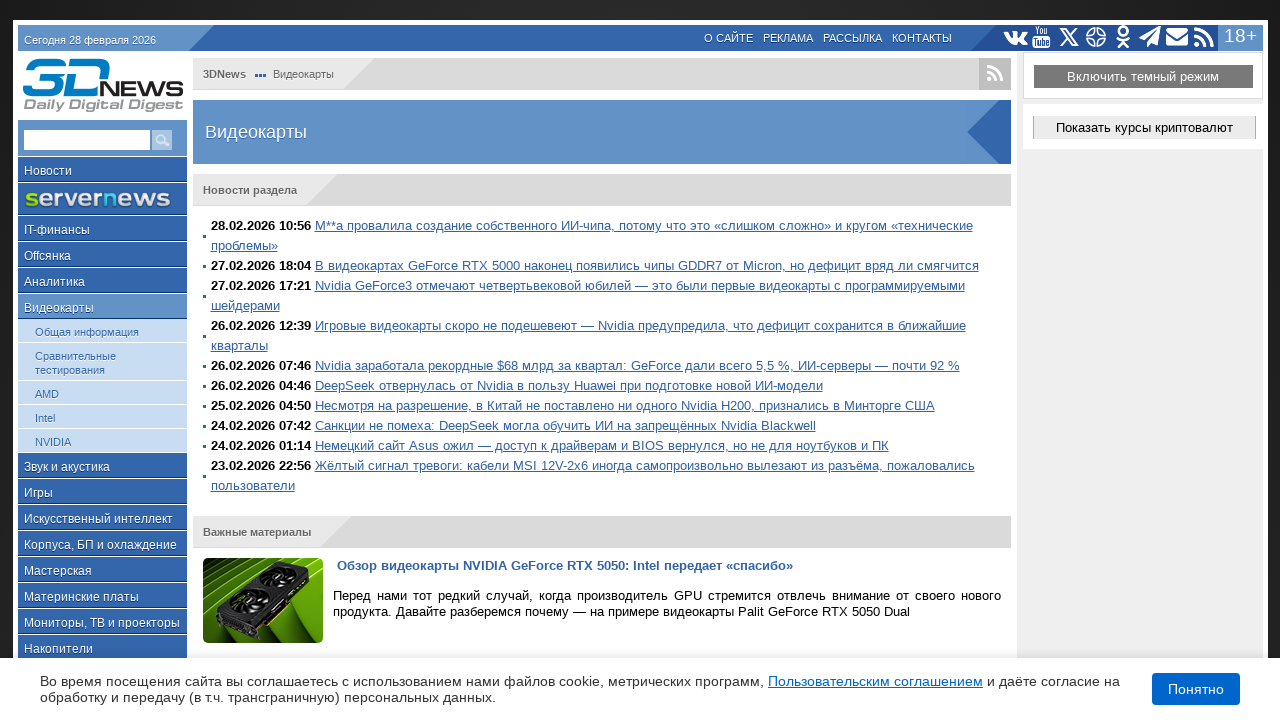

Verified page title contains 'Видеокарты'
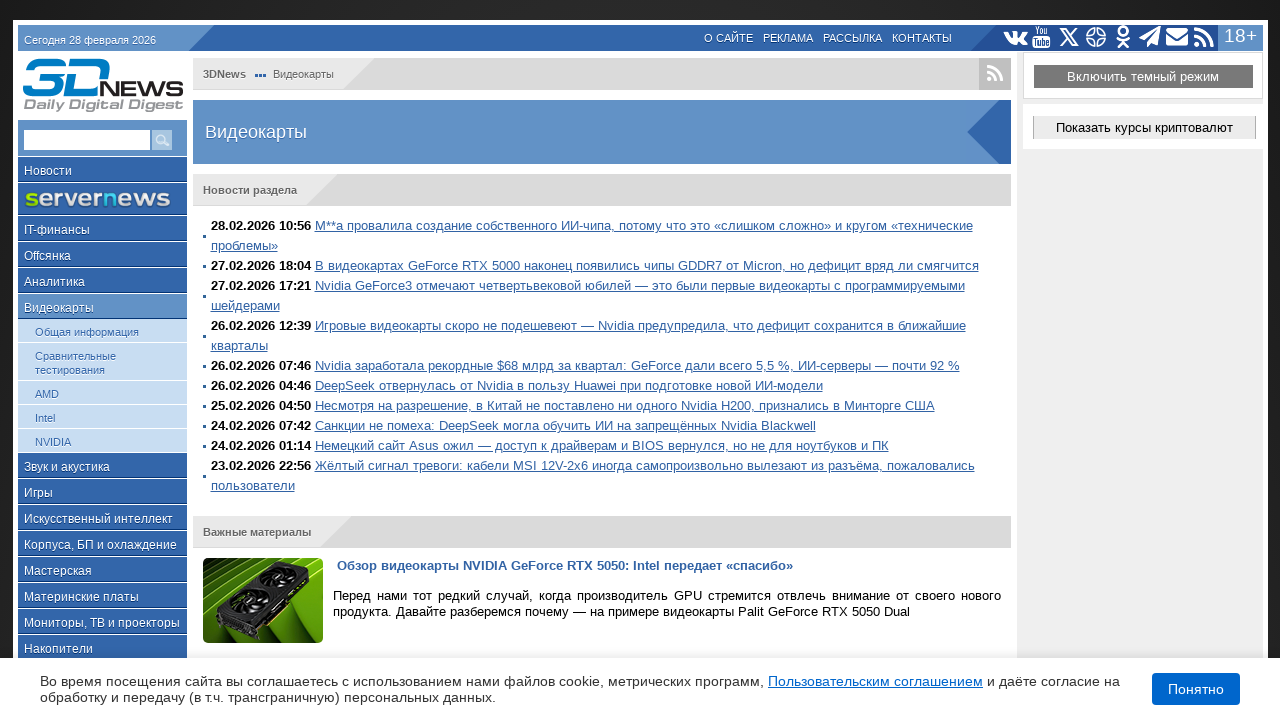

Verified 3DNews logo is present on page
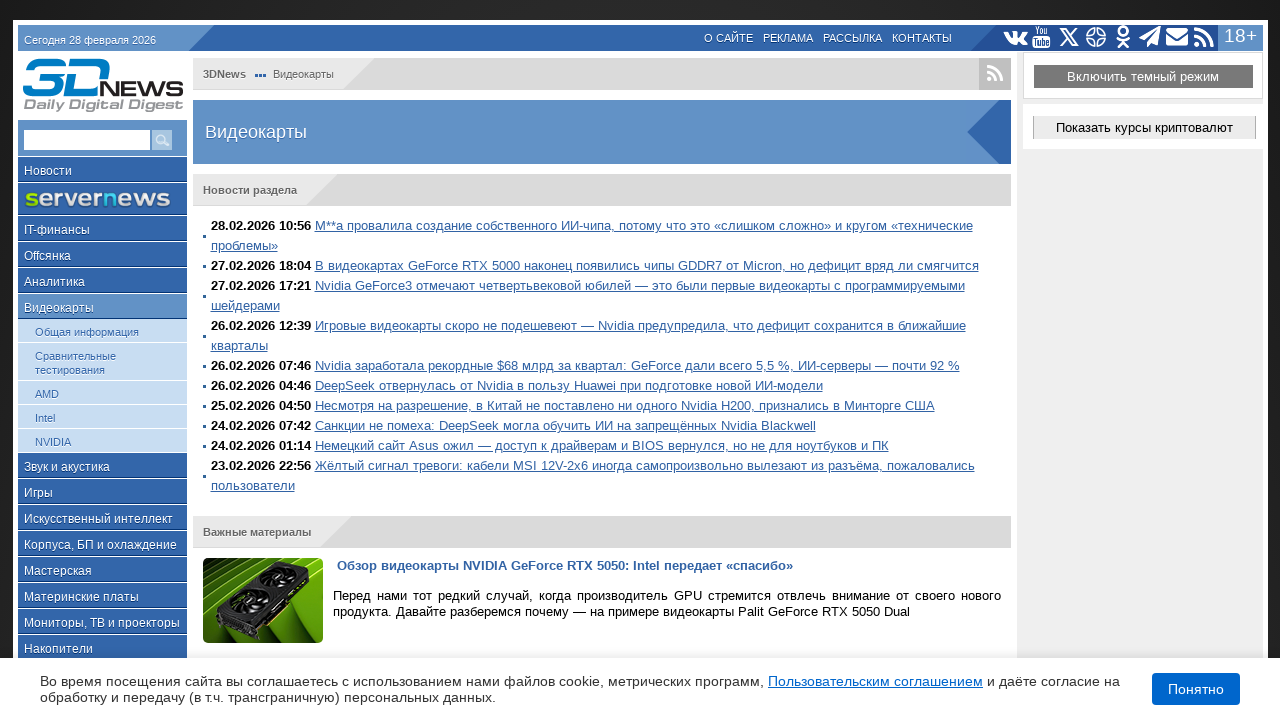

Verified search text input field is present
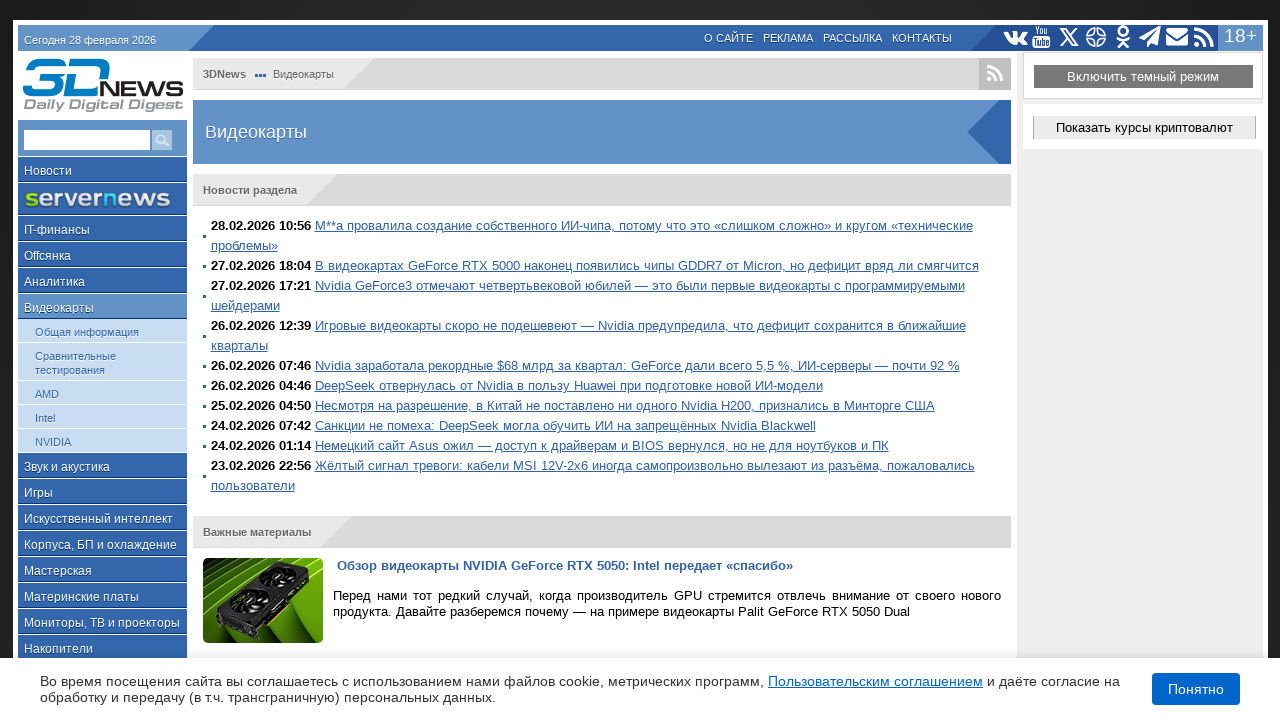

Verified breadcrumb element with 'left nowrap' class is present
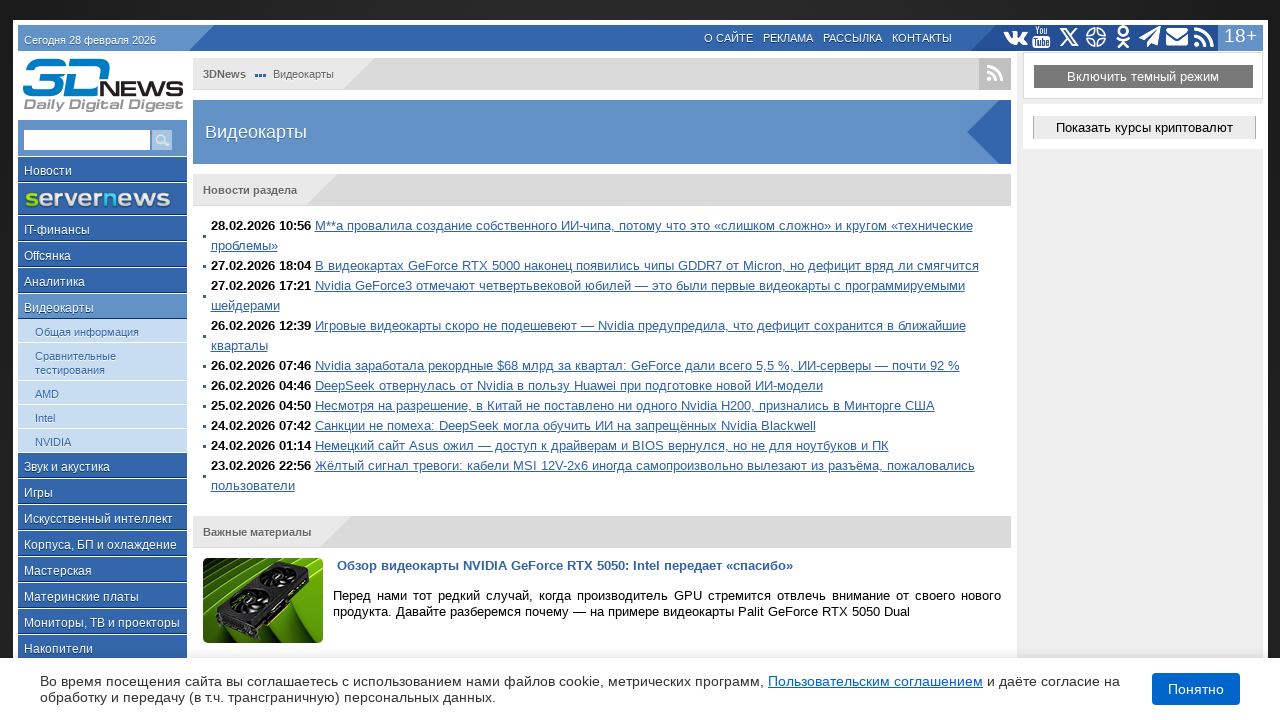

Verified breadcrumb first element is present
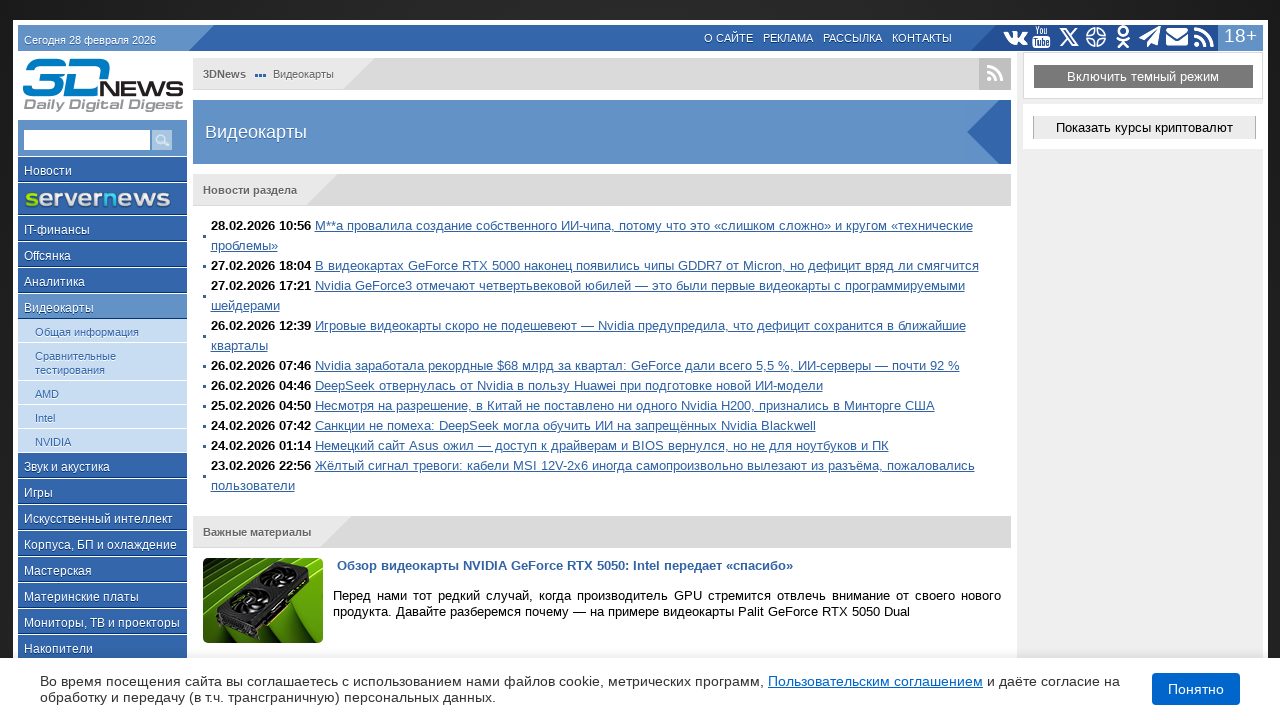

Verified section headers are present
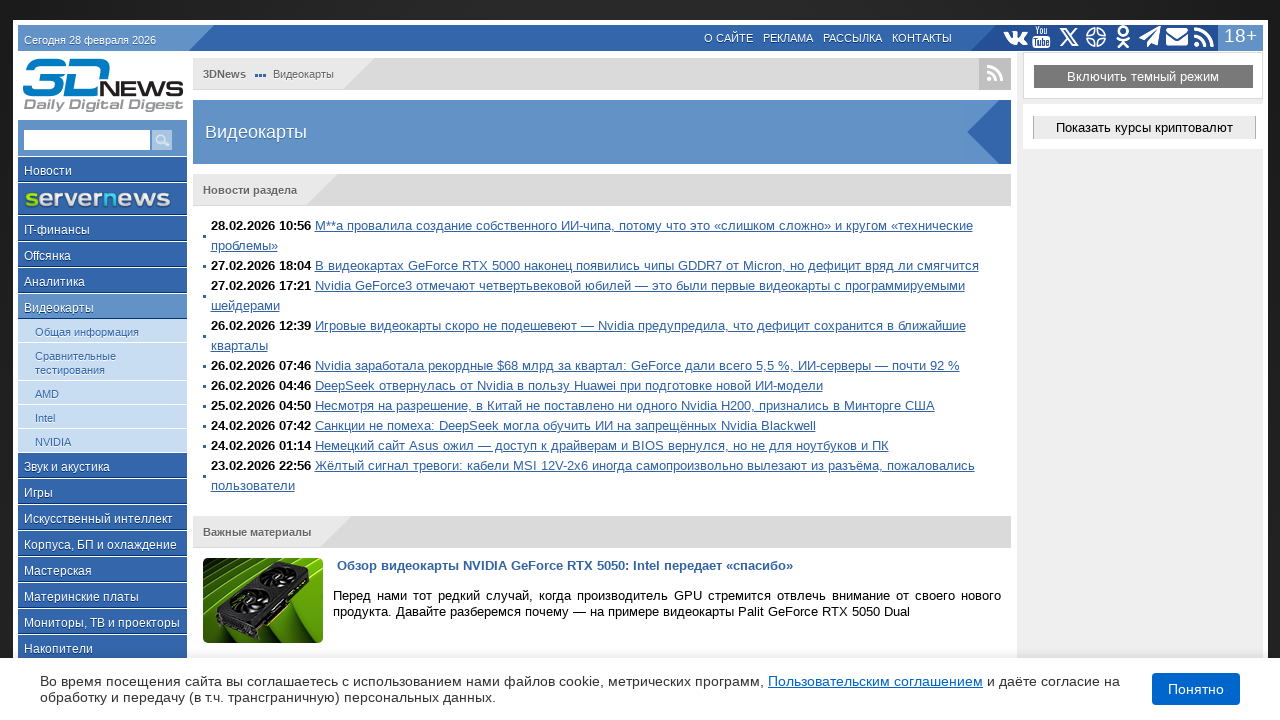

Verified content column section is present
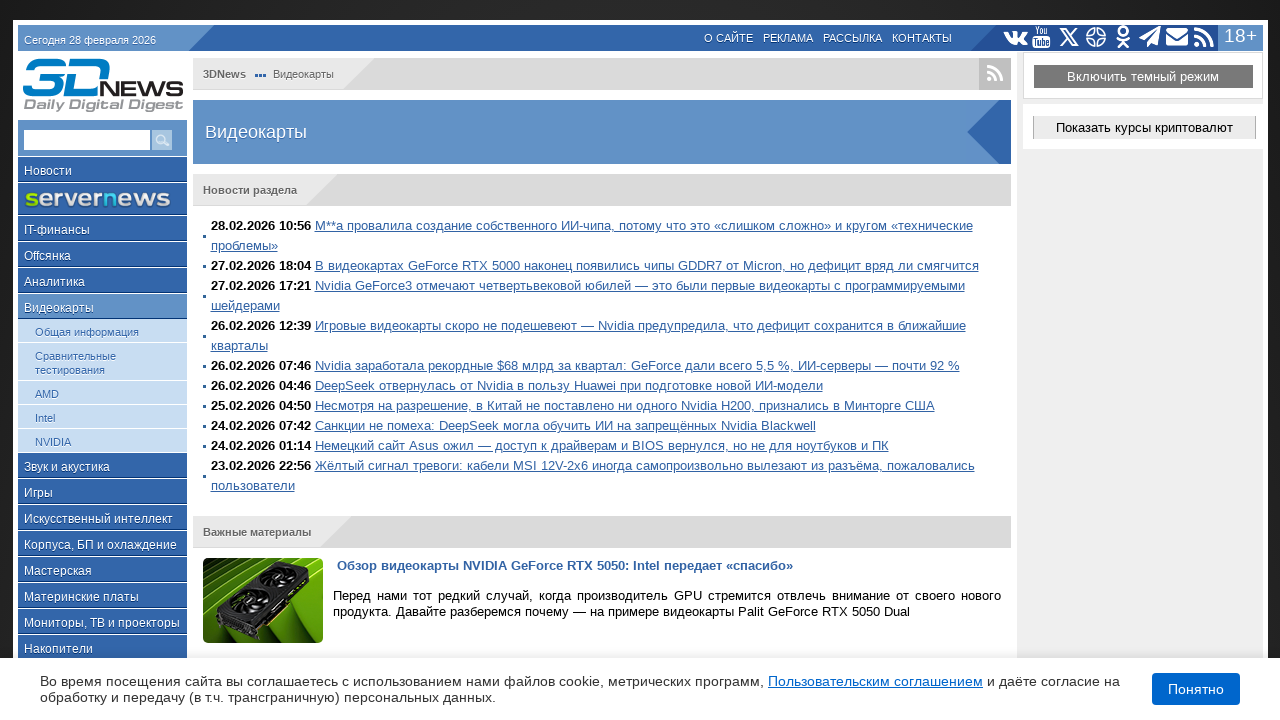

Verified section list is present
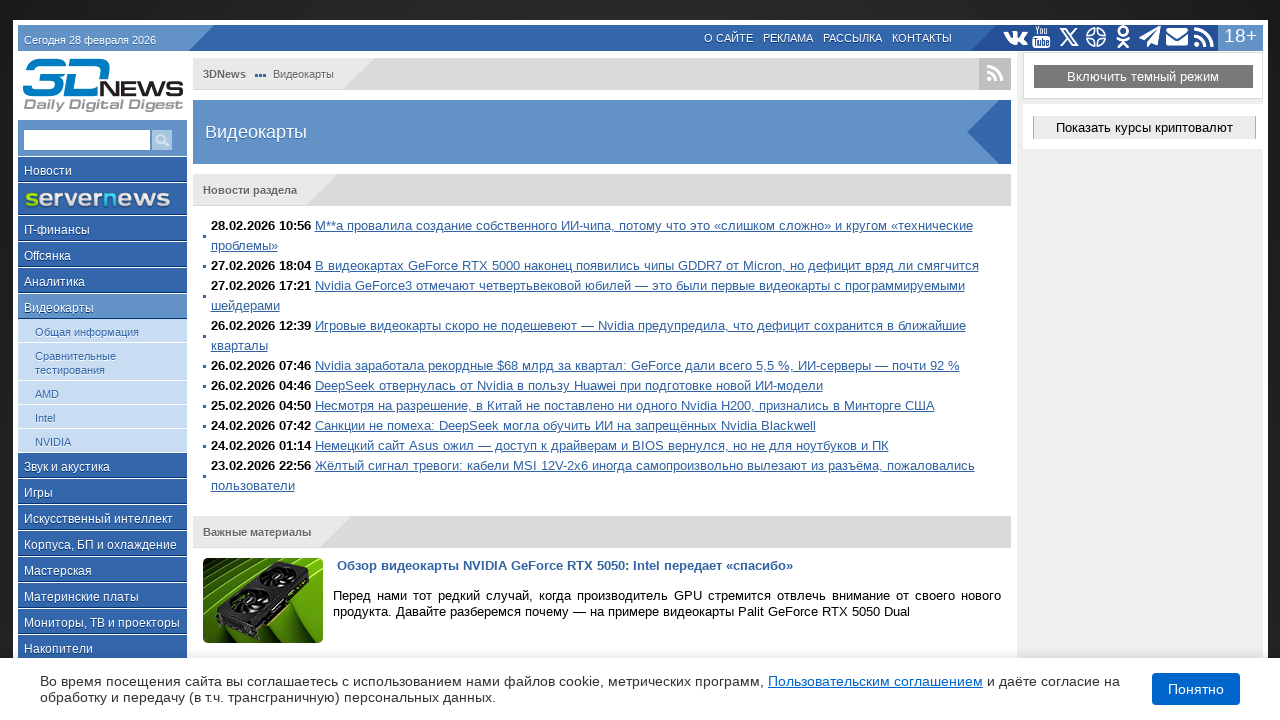

Verified archive section link is present
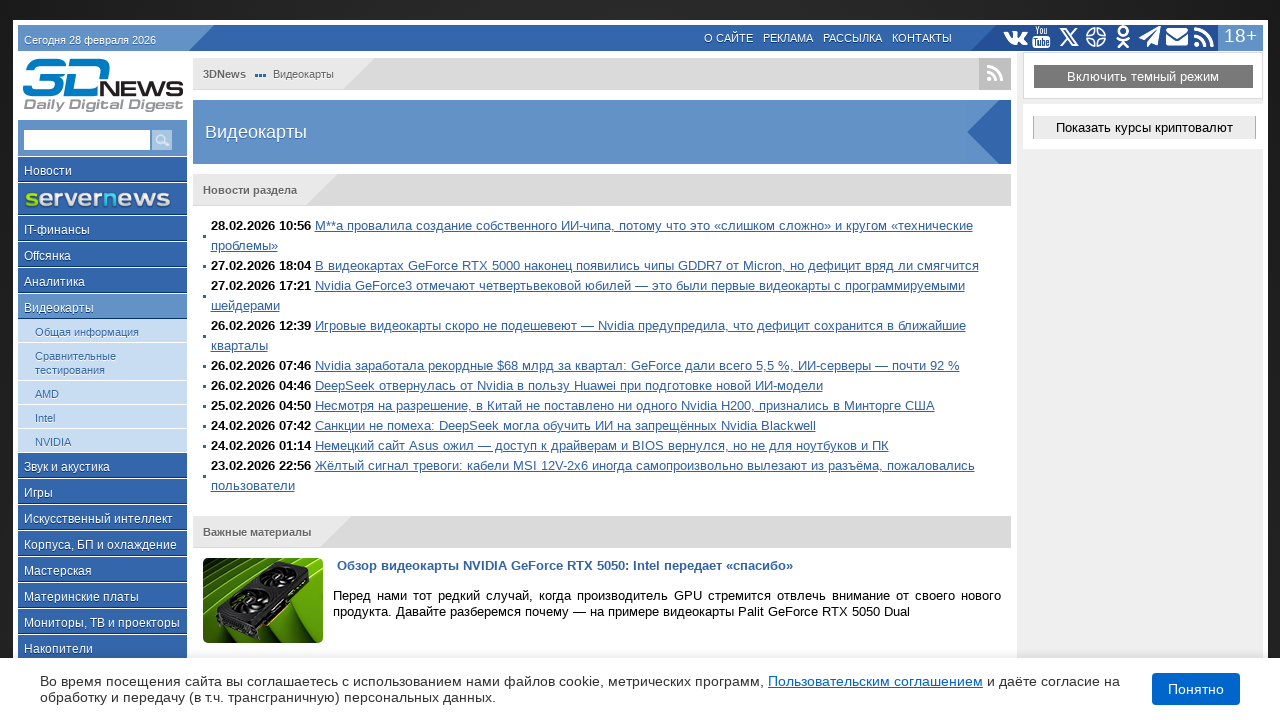

Clicked 3DNews logo to navigate back to homepage at (102, 84) on img[alt='логотип 3DNews']
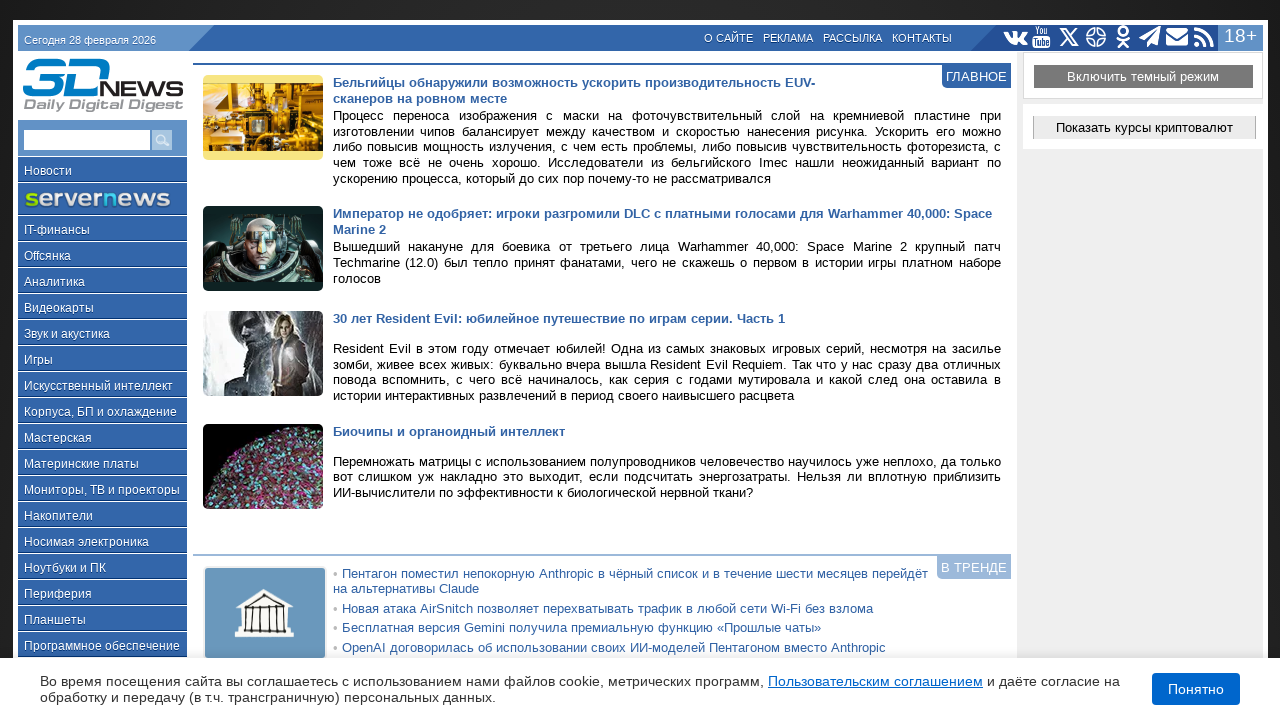

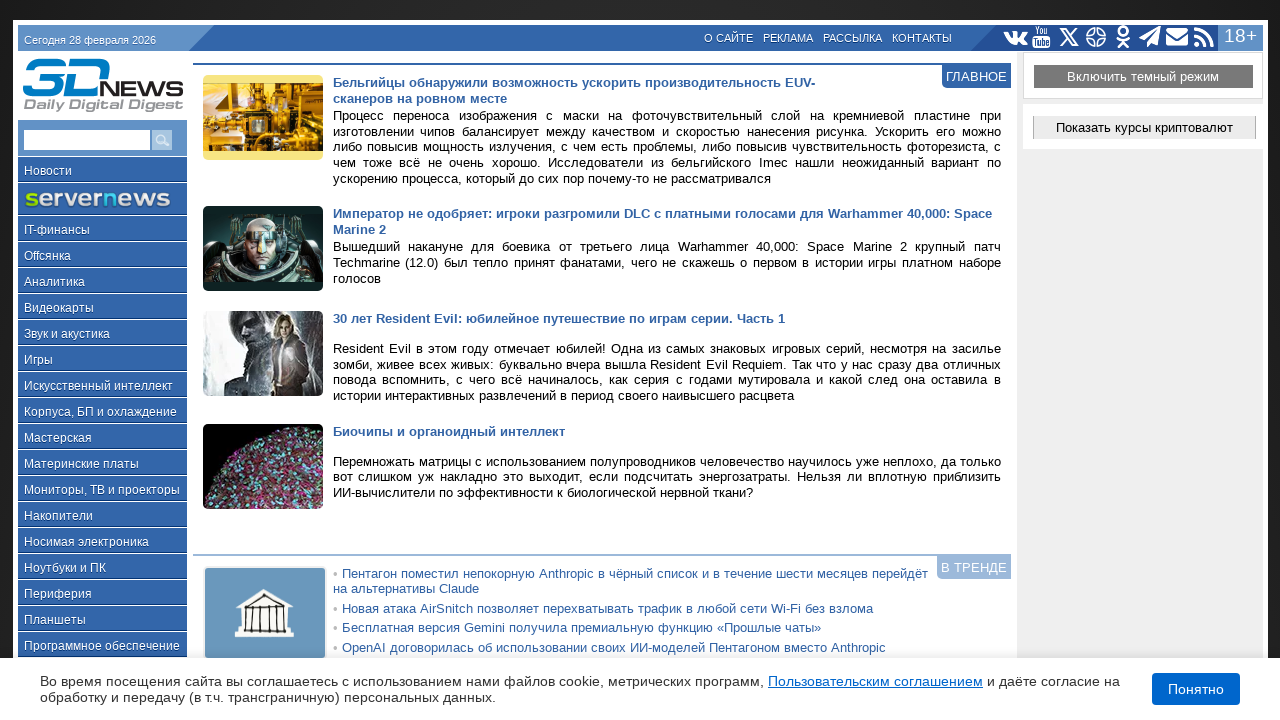